Tests window handling by clicking a link that opens a new window, extracting text from the new window, switching back to the original window, and filling a form field with the extracted text

Starting URL: https://rahulshettyacademy.com/loginpagePractise/

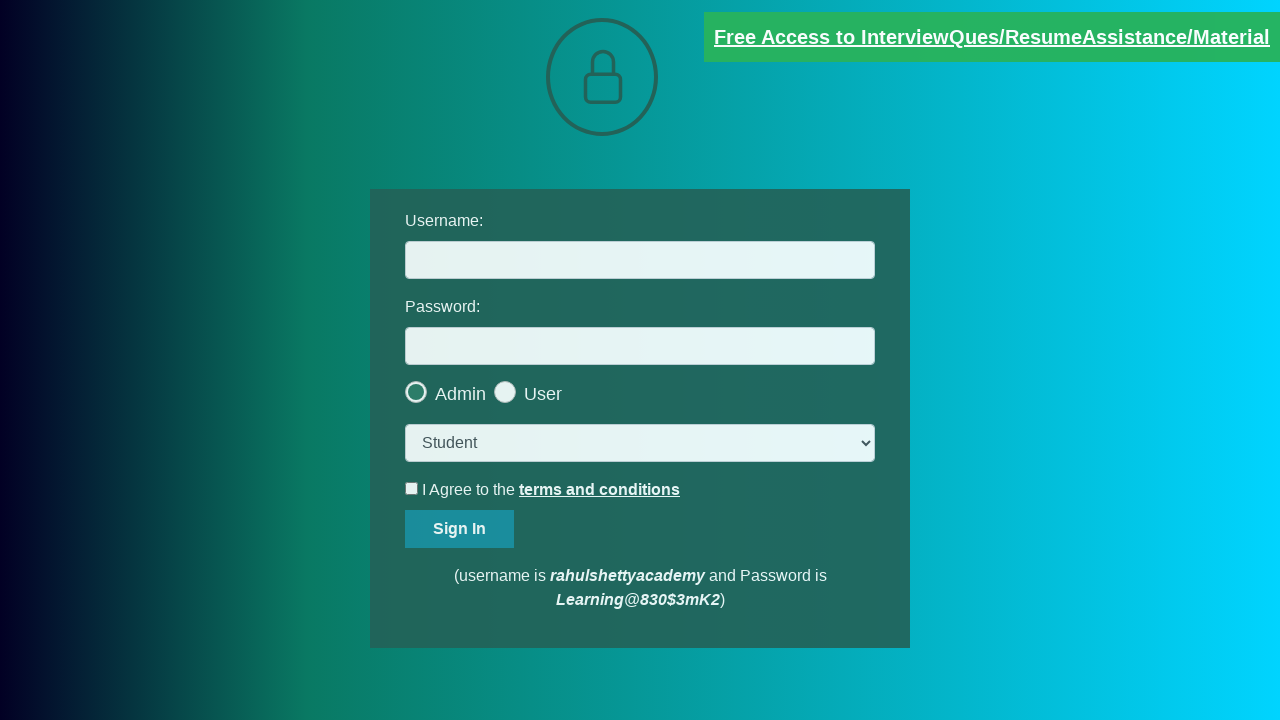

Clicked 'Free Access to InterviewQues' link to open new window at (992, 37) on a:has-text('Free Access to InterviewQues')
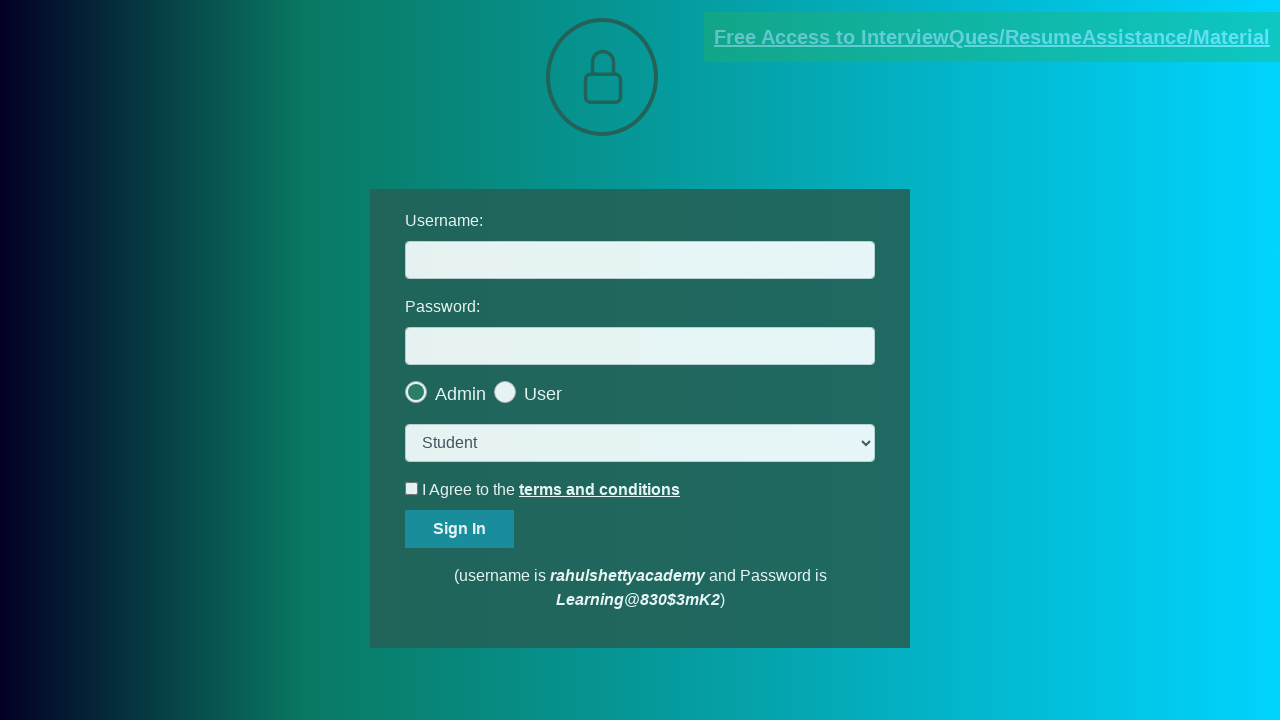

New window/tab opened and captured
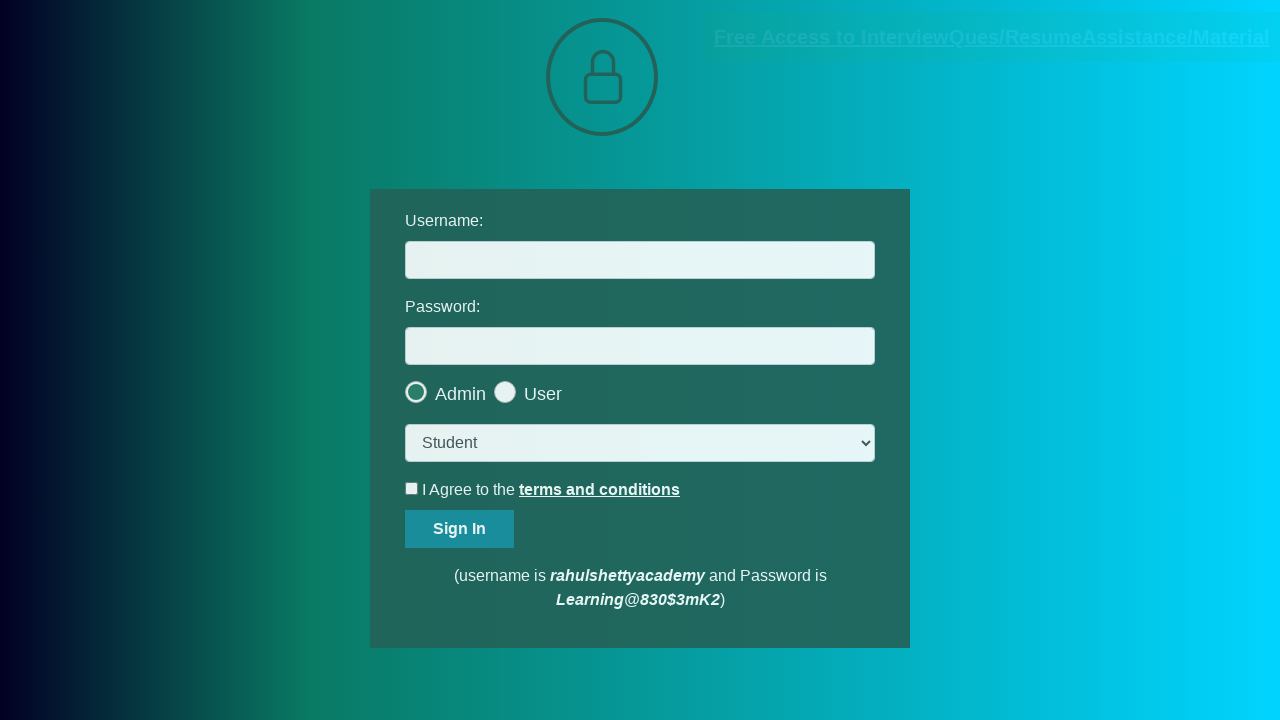

Extracted email text from new window: mentor@rahulshettyacademy.com
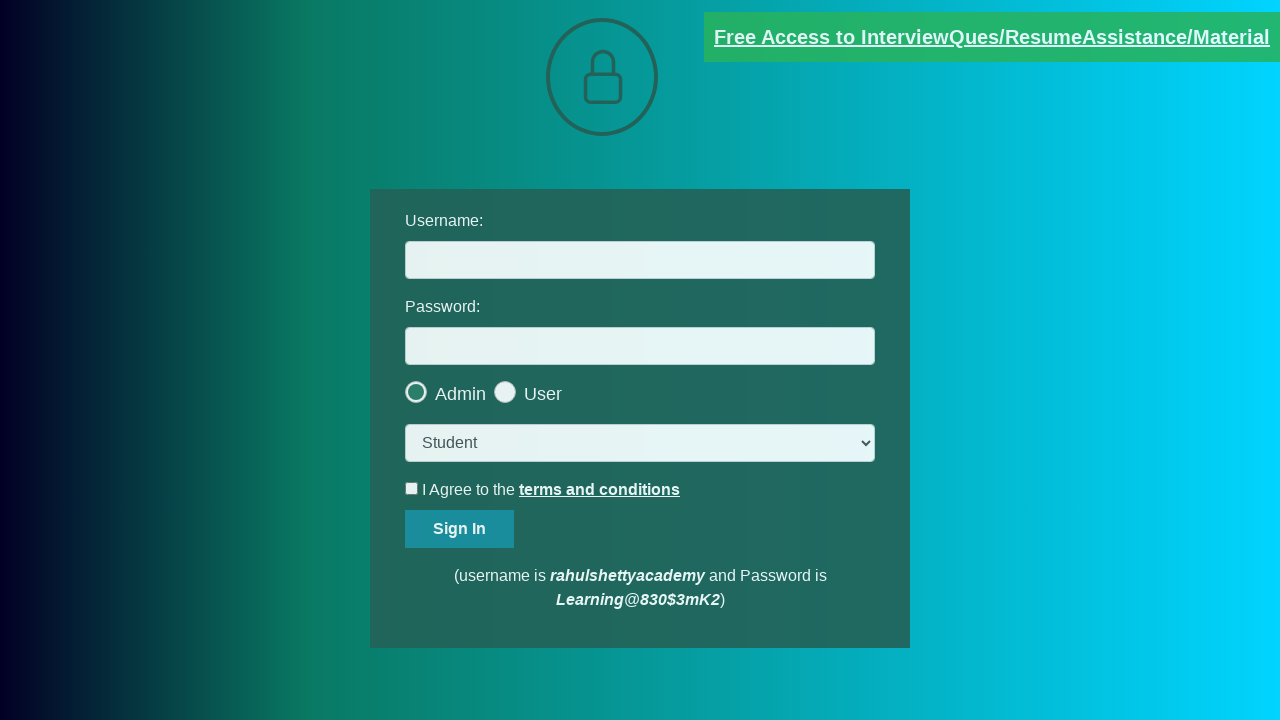

Filled username field with extracted email: mentor@rahulshettyacademy.com on #username
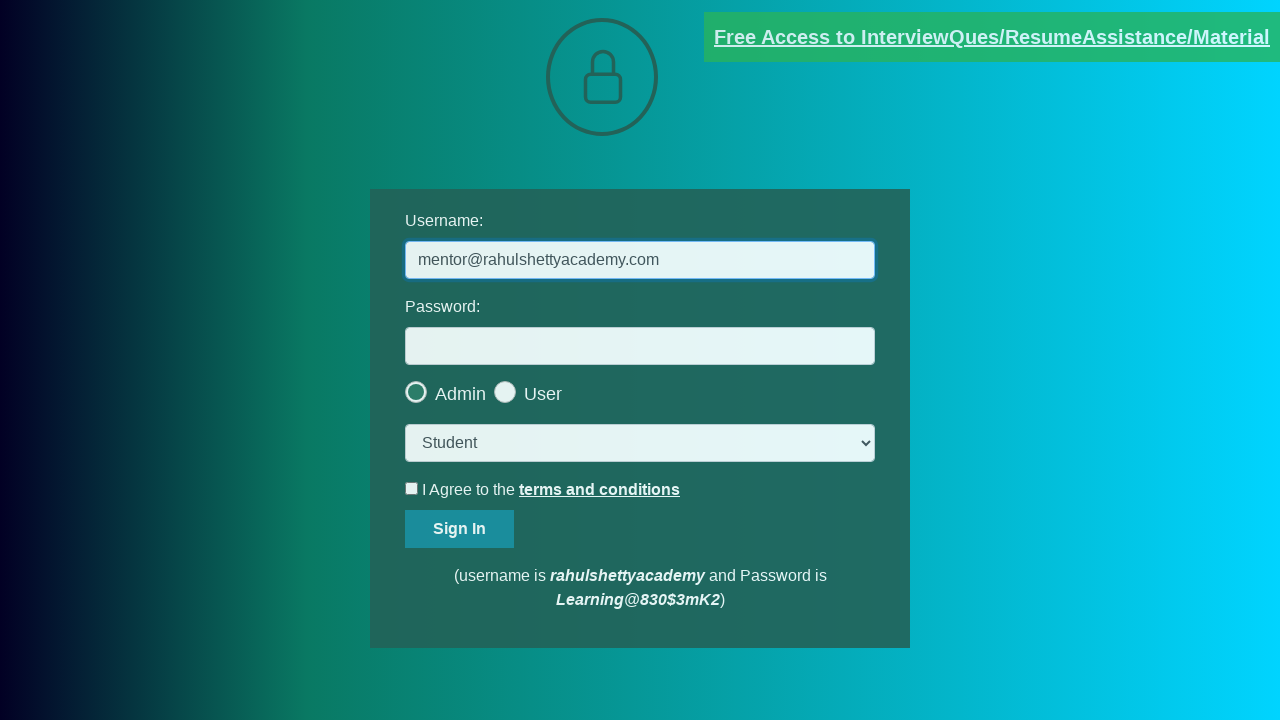

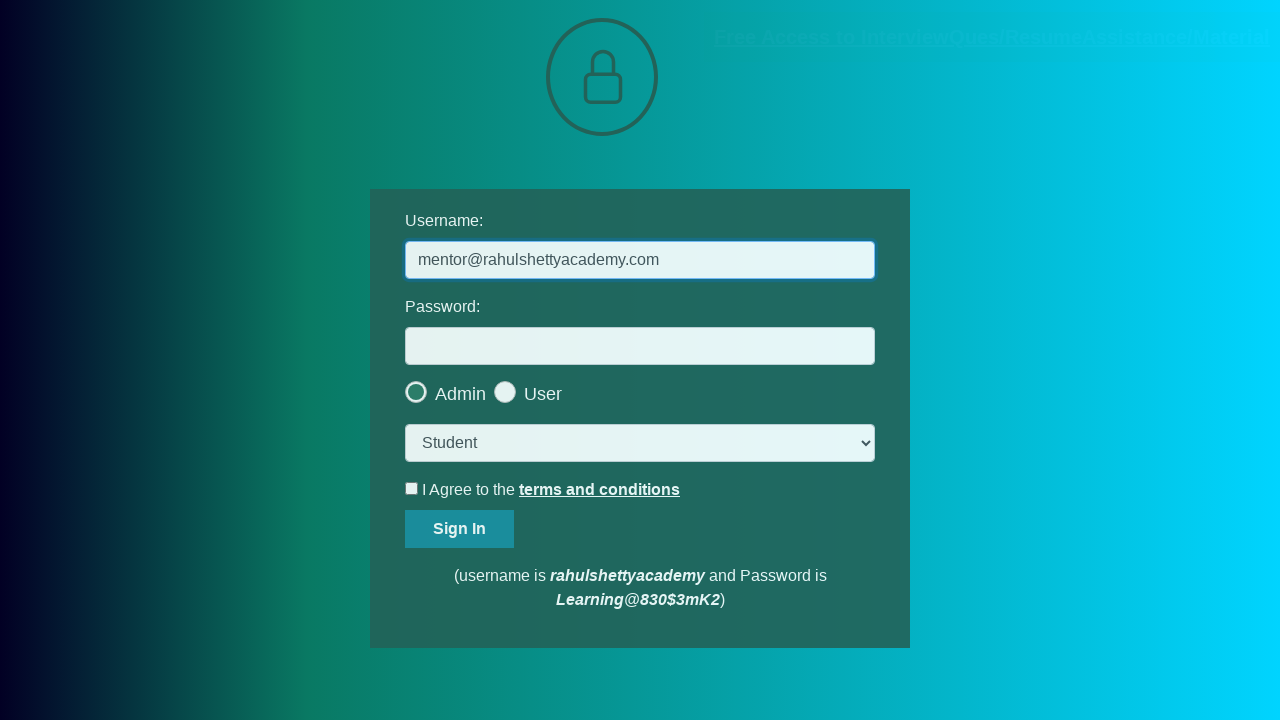